Tests keyboard input functionality by typing text and using special keys like space and backspace in a form field

Starting URL: http://sahitest.com/demo/label.htm

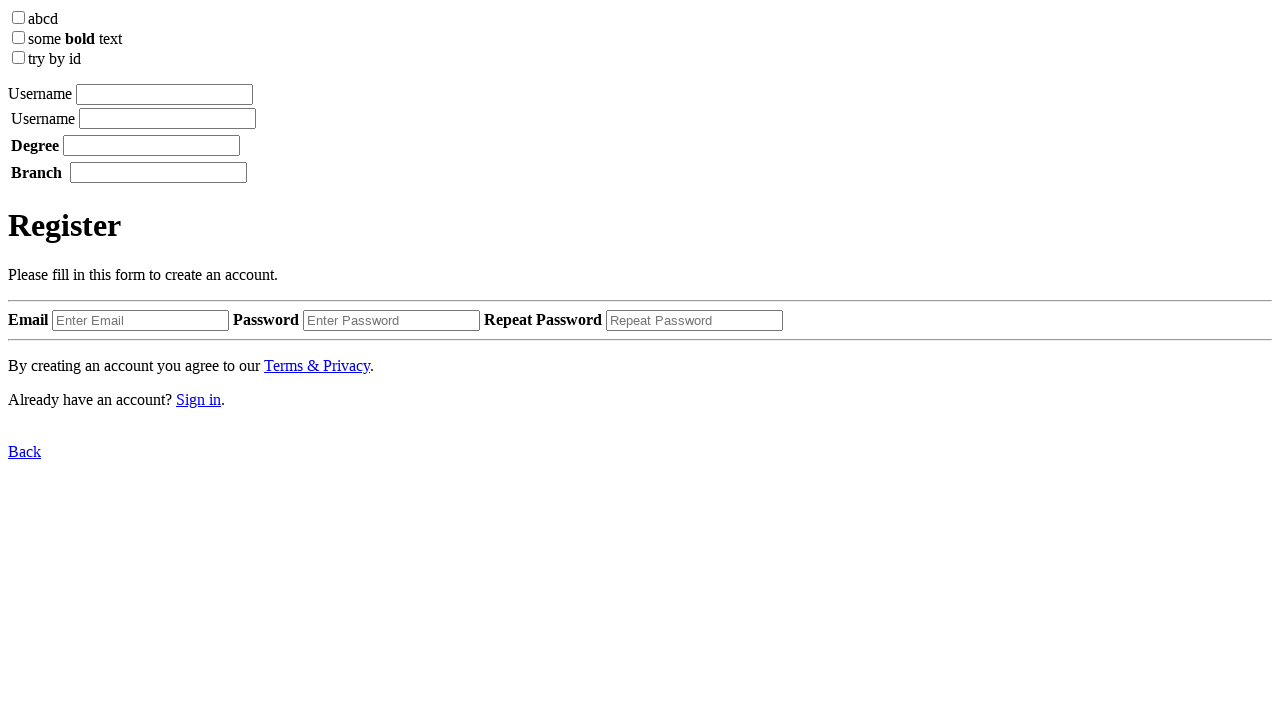

Clicked on username input field at (164, 94) on xpath=/html/body/label[1]/input
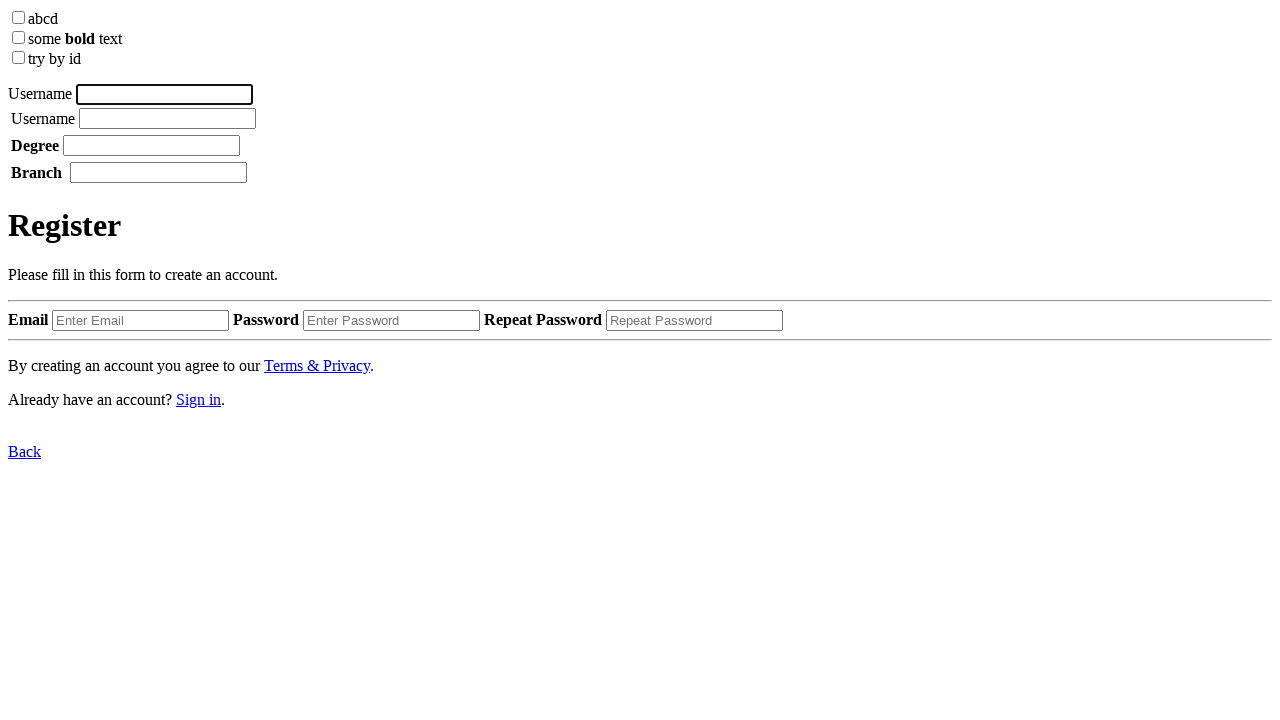

Typed 'username' using keyboard
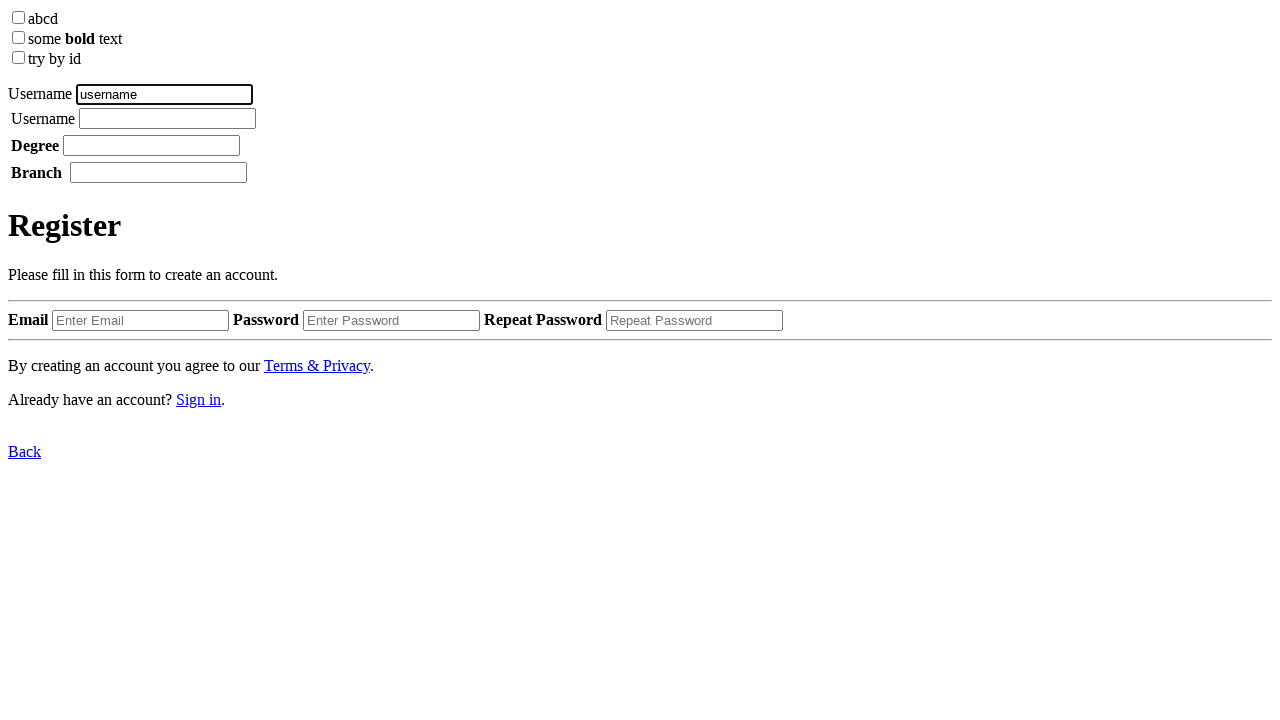

Waited 1000ms
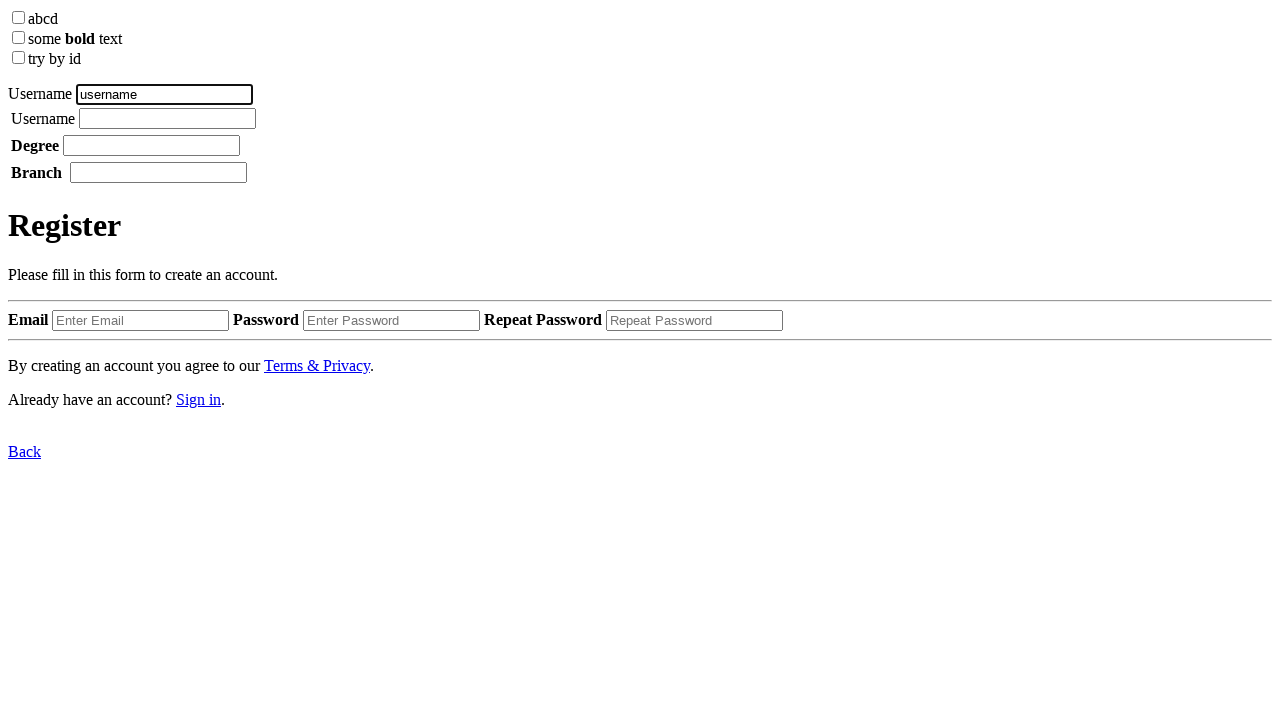

Pressed Space key
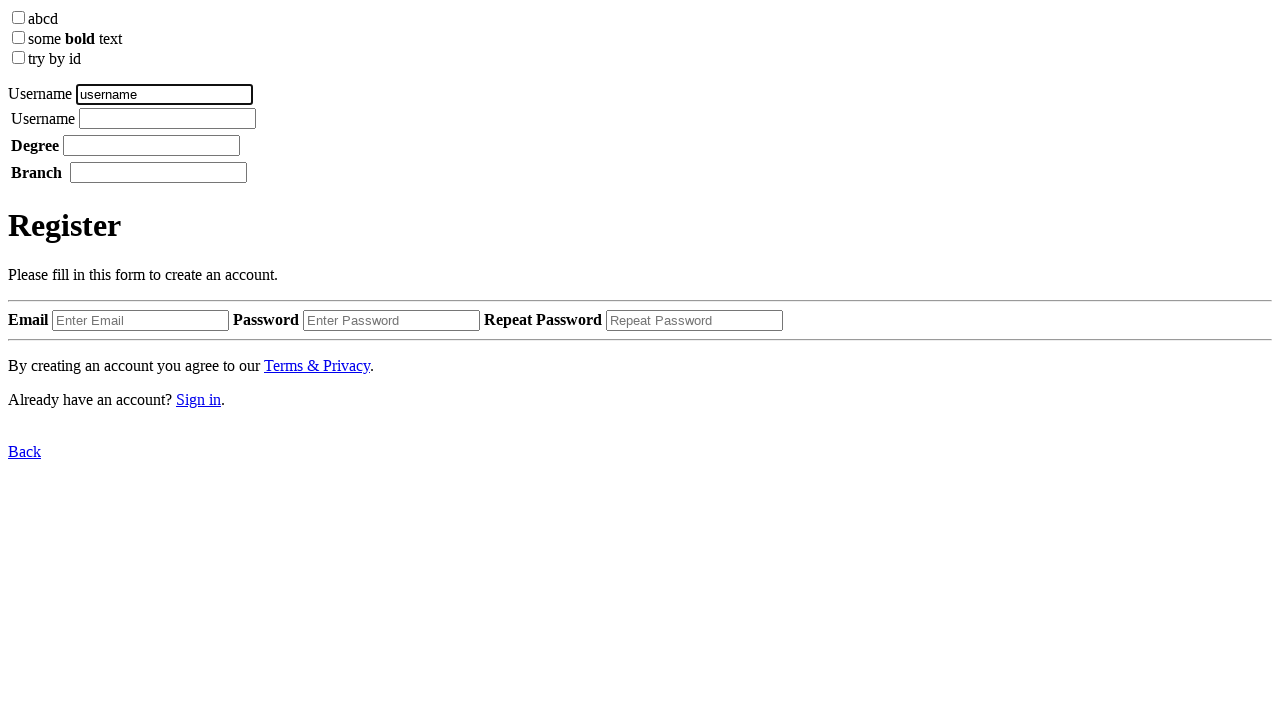

Waited 1000ms
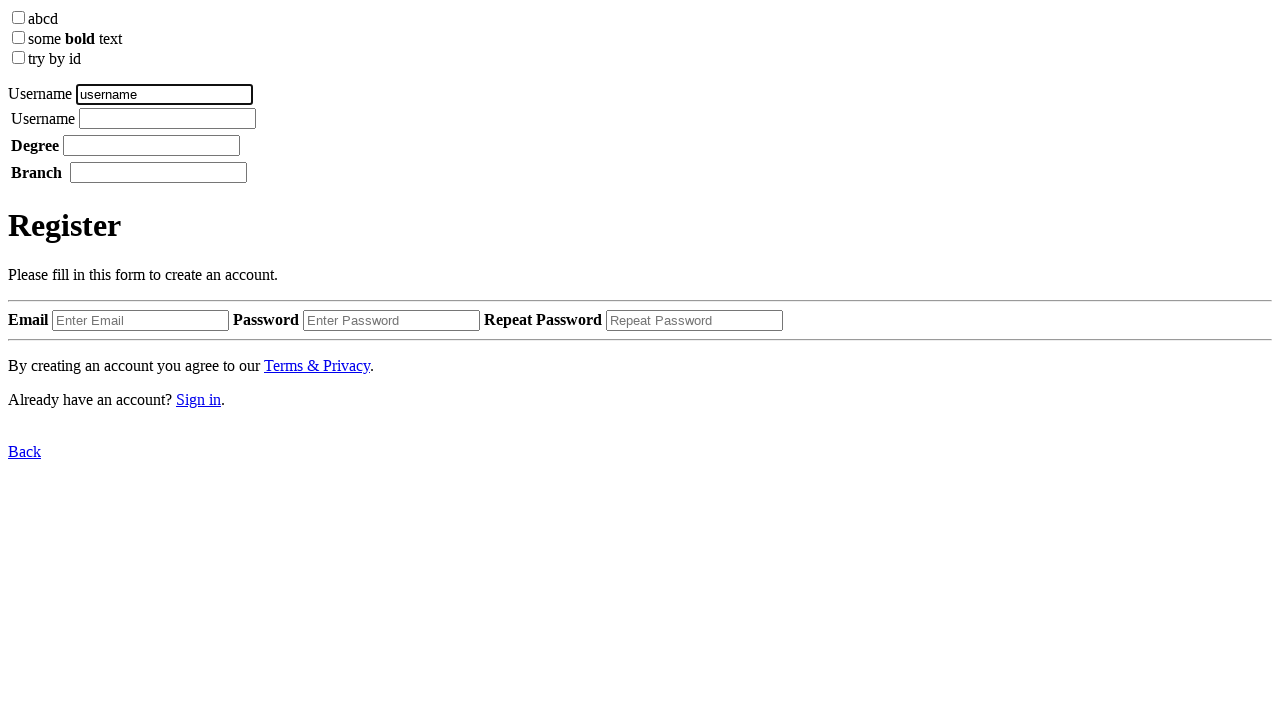

Typed 'tom' using keyboard
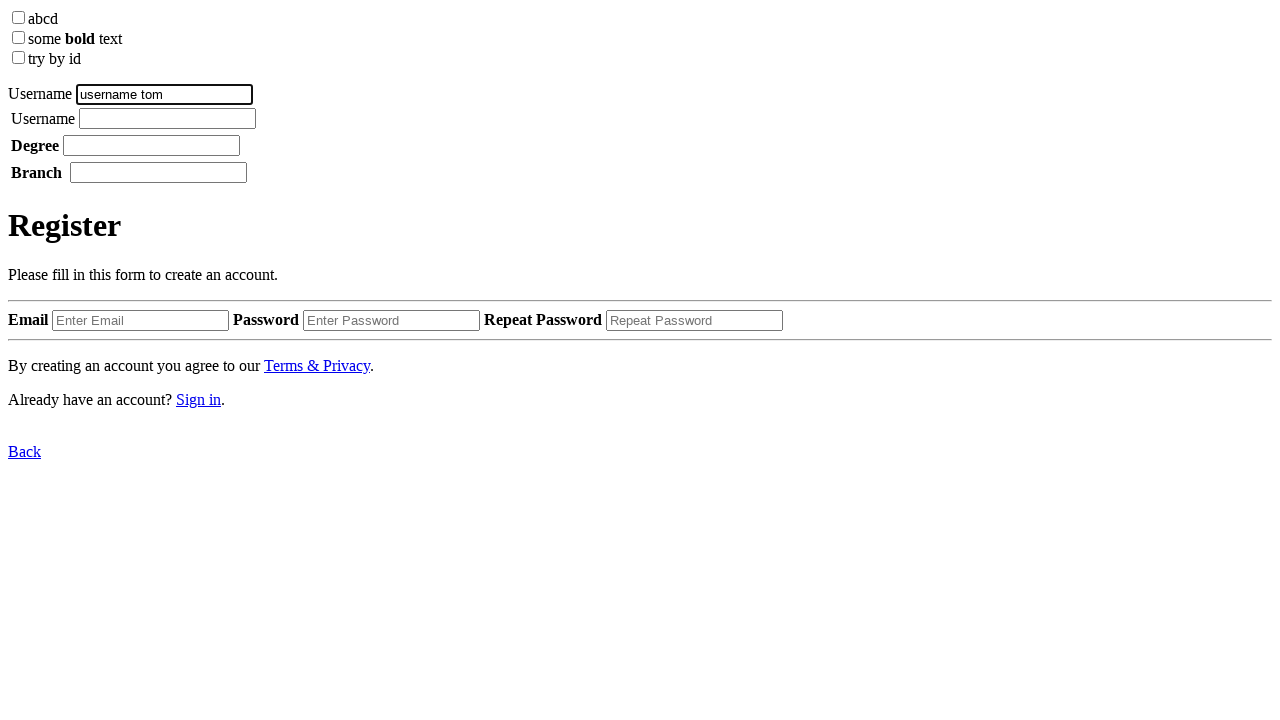

Waited 1000ms
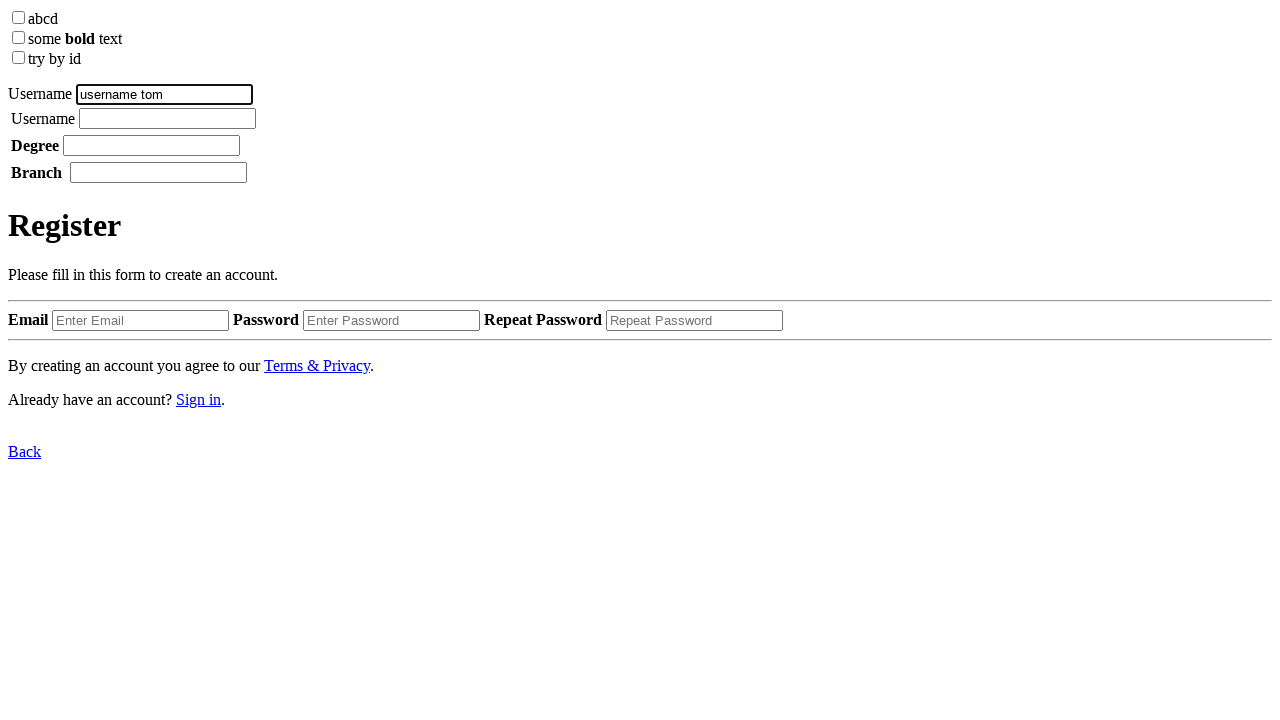

Pressed Backspace key
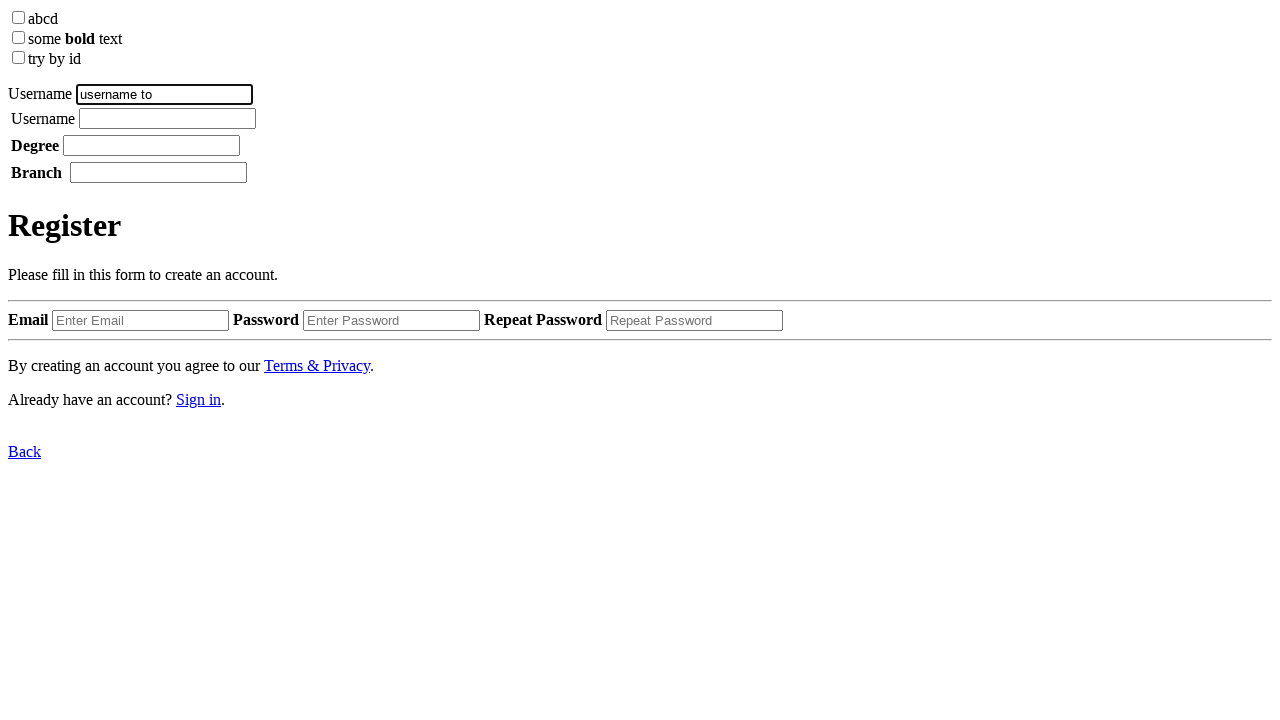

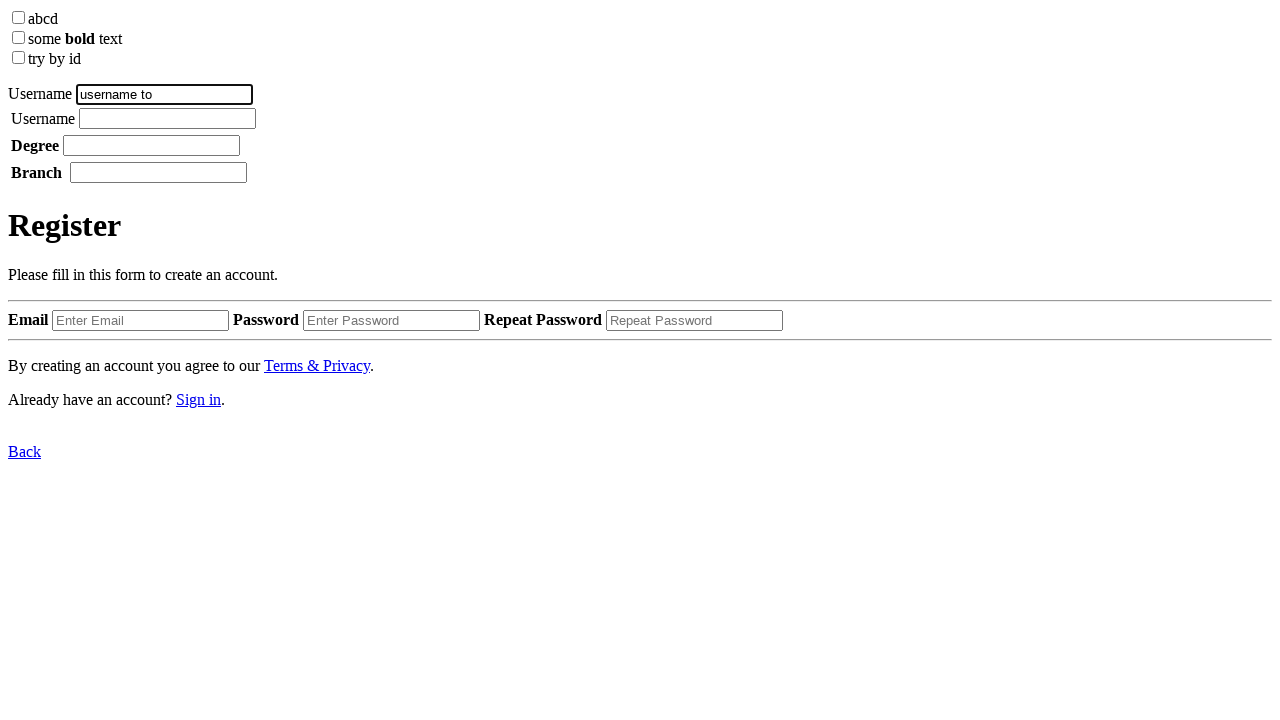